Navigates to the Deque broken workshop homepage and clicks on a recipe card button

Starting URL: https://broken-workshop.dequelabs.com/

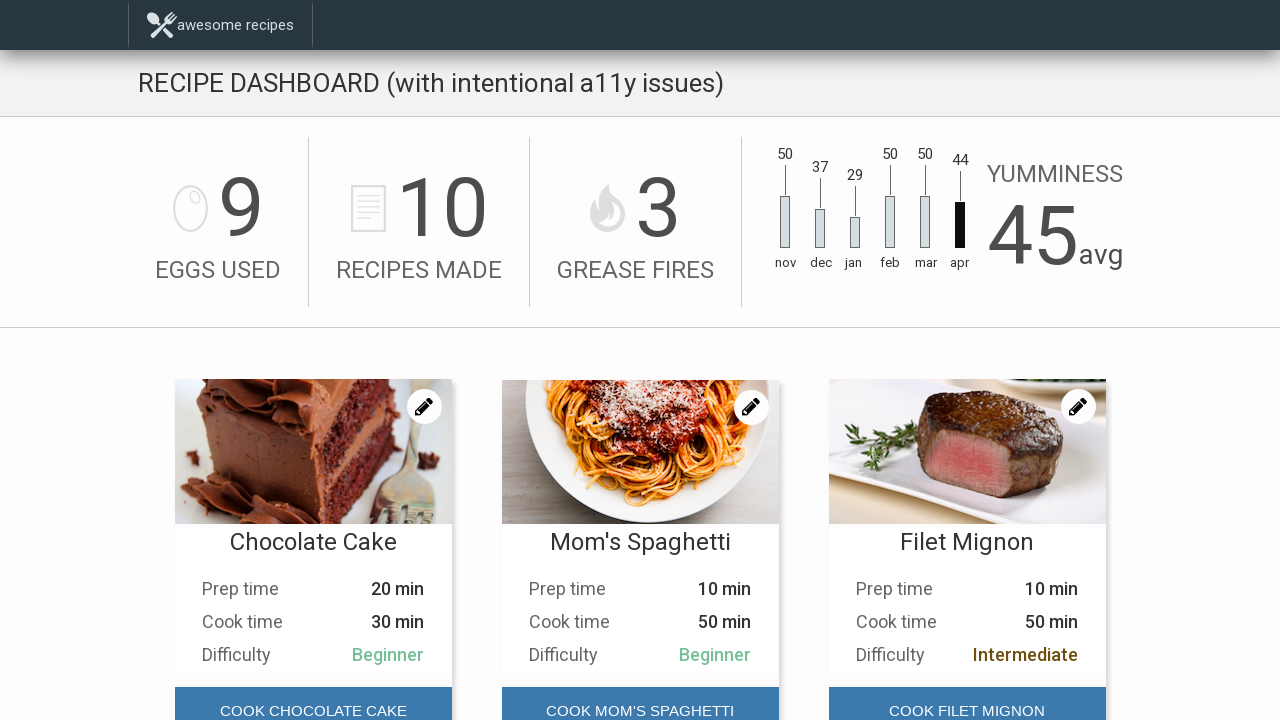

Navigated to Deque broken workshop homepage
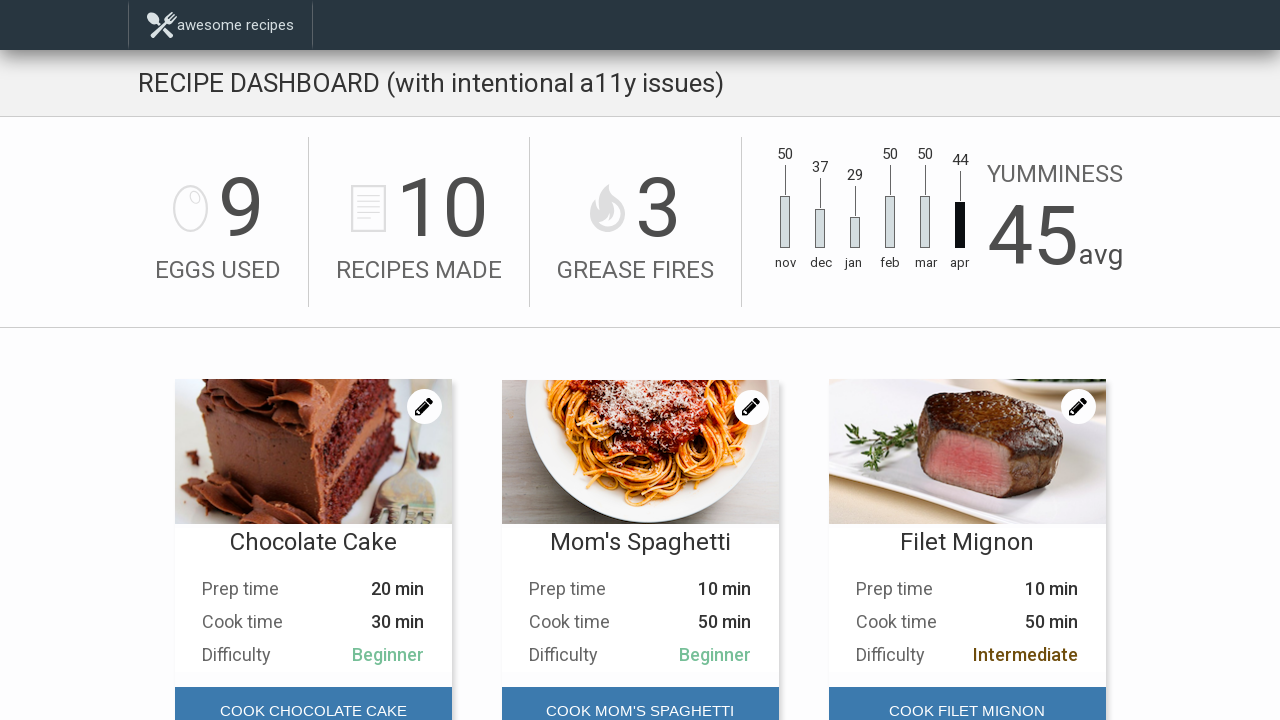

Recipes section loaded on homepage
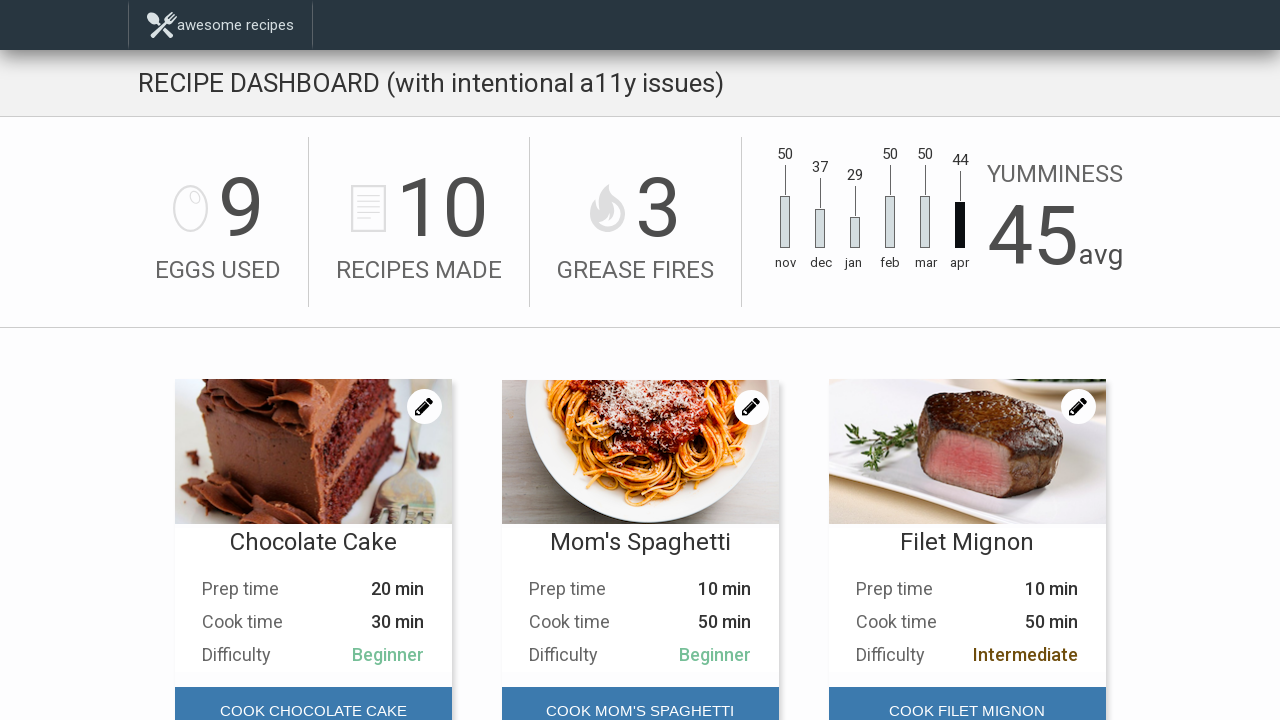

Clicked button on first recipe card at (313, 696) on #main-content > div.Recipes > div:nth-child(1) > div.Recipes__card-foot > button
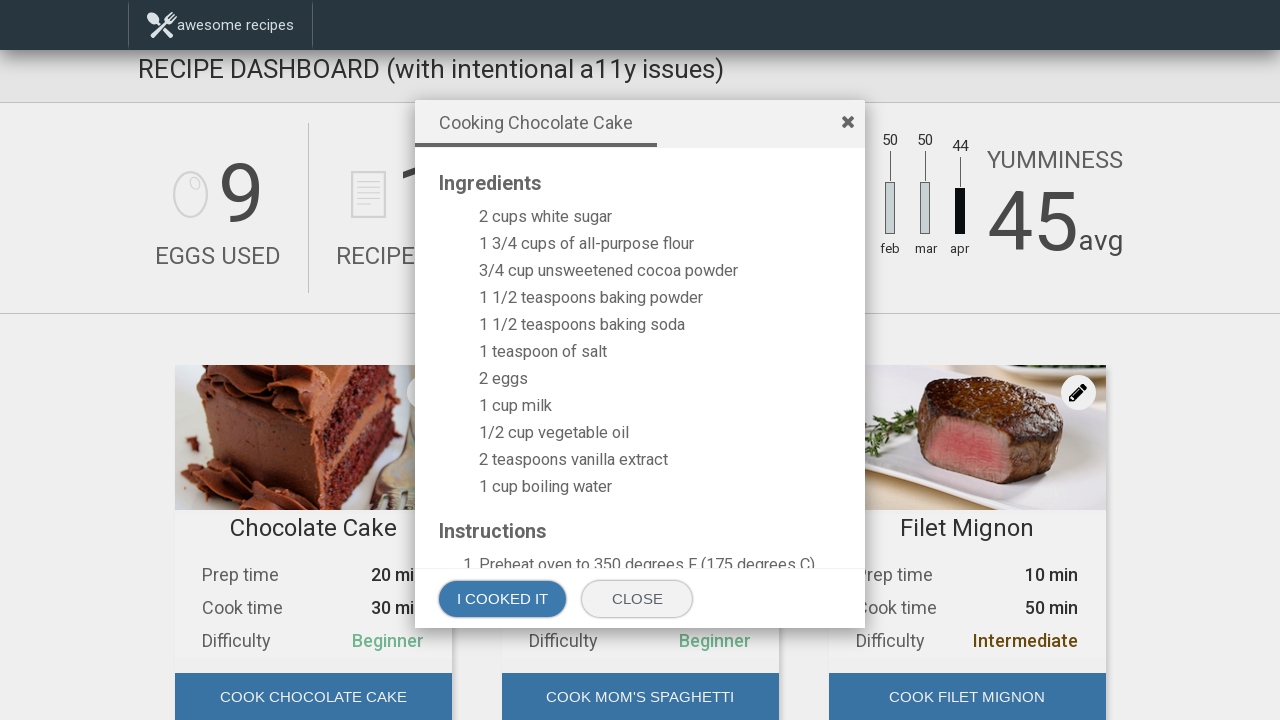

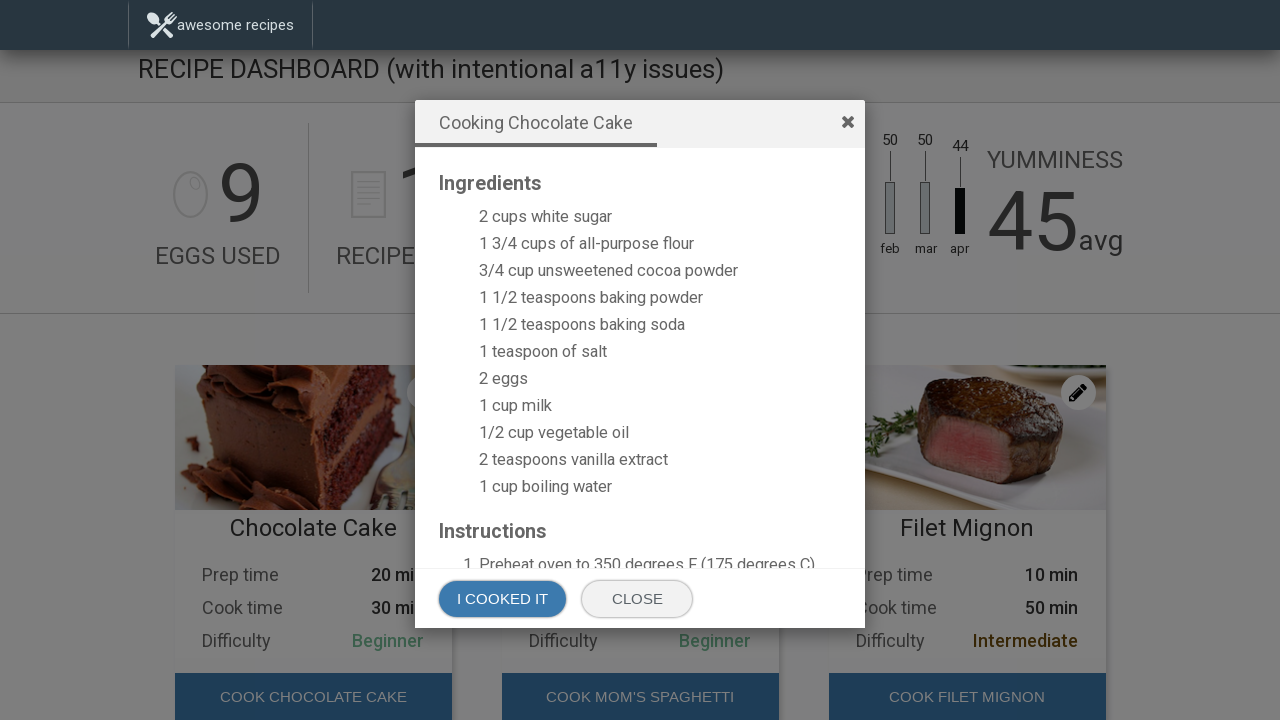